Tests JavaScript alert handling by clicking a button to trigger an alert, accepting it, and verifying the result message is displayed on the page.

Starting URL: http://the-internet.herokuapp.com/javascript_alerts

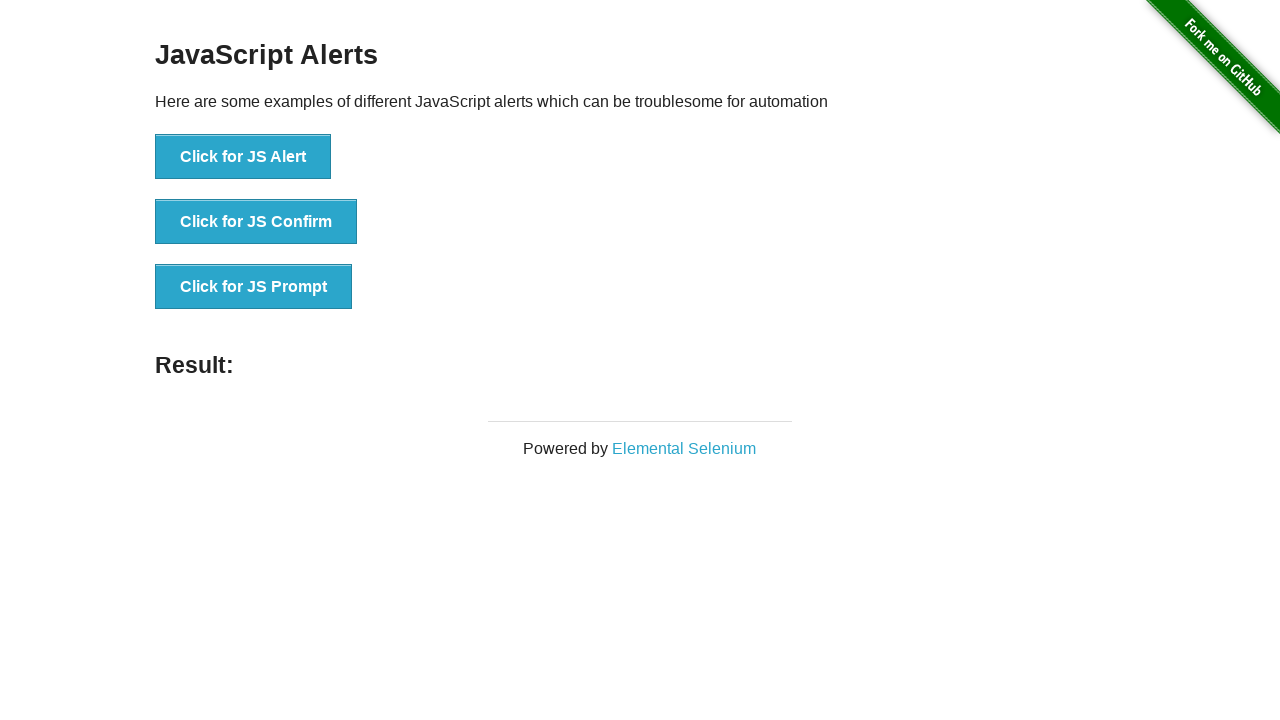

Clicked first button to trigger JavaScript alert at (243, 157) on ul > li:nth-child(1) > button
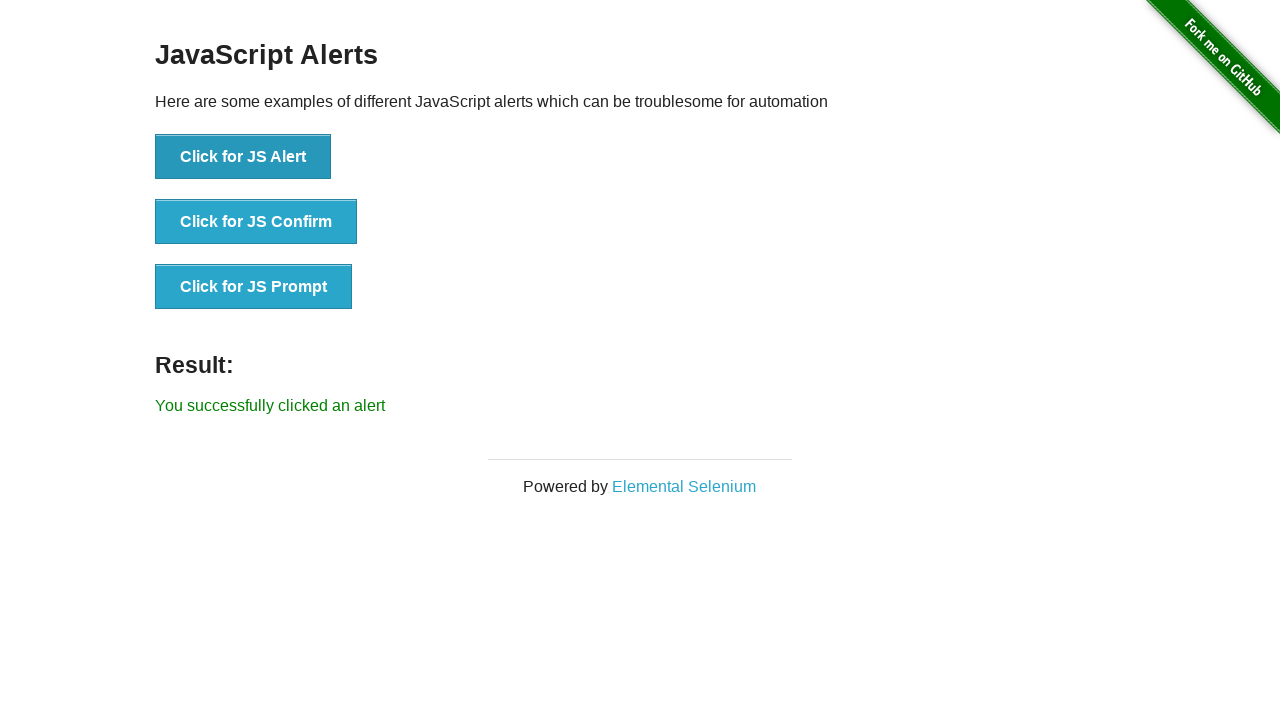

Set up dialog handler to accept alerts
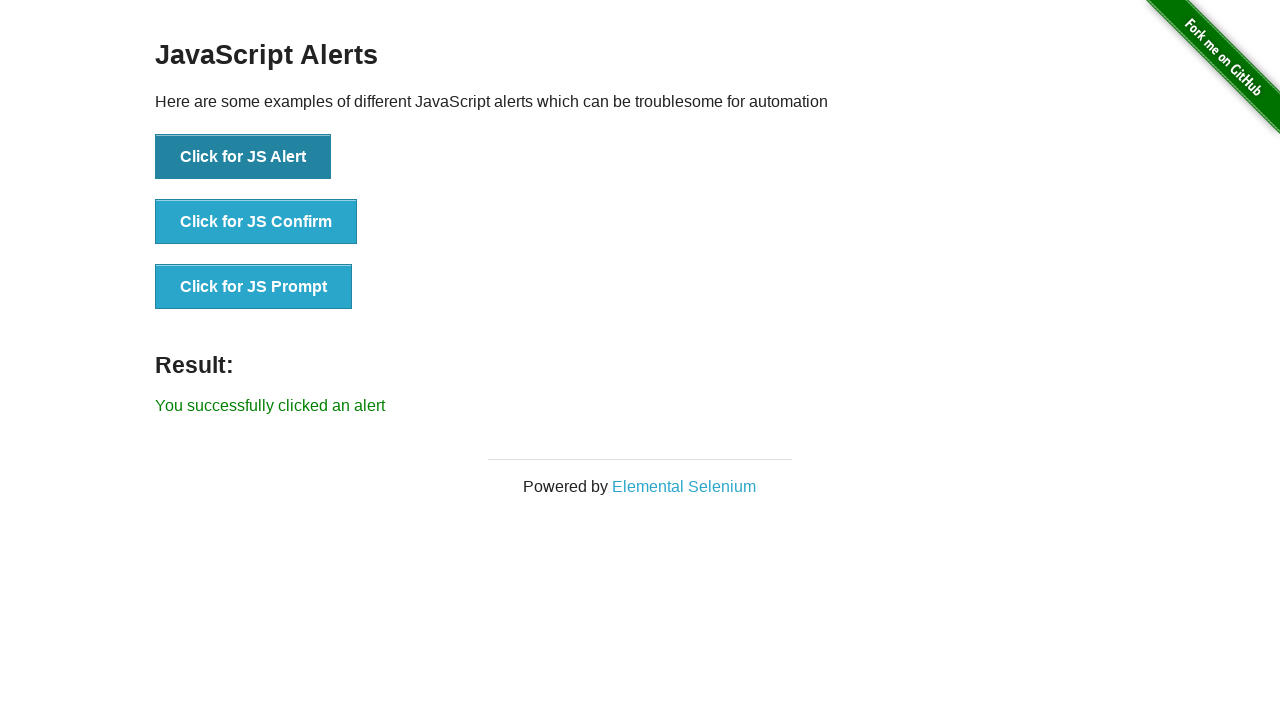

Clicked first button again to trigger alert with handler active at (243, 157) on ul > li:nth-child(1) > button
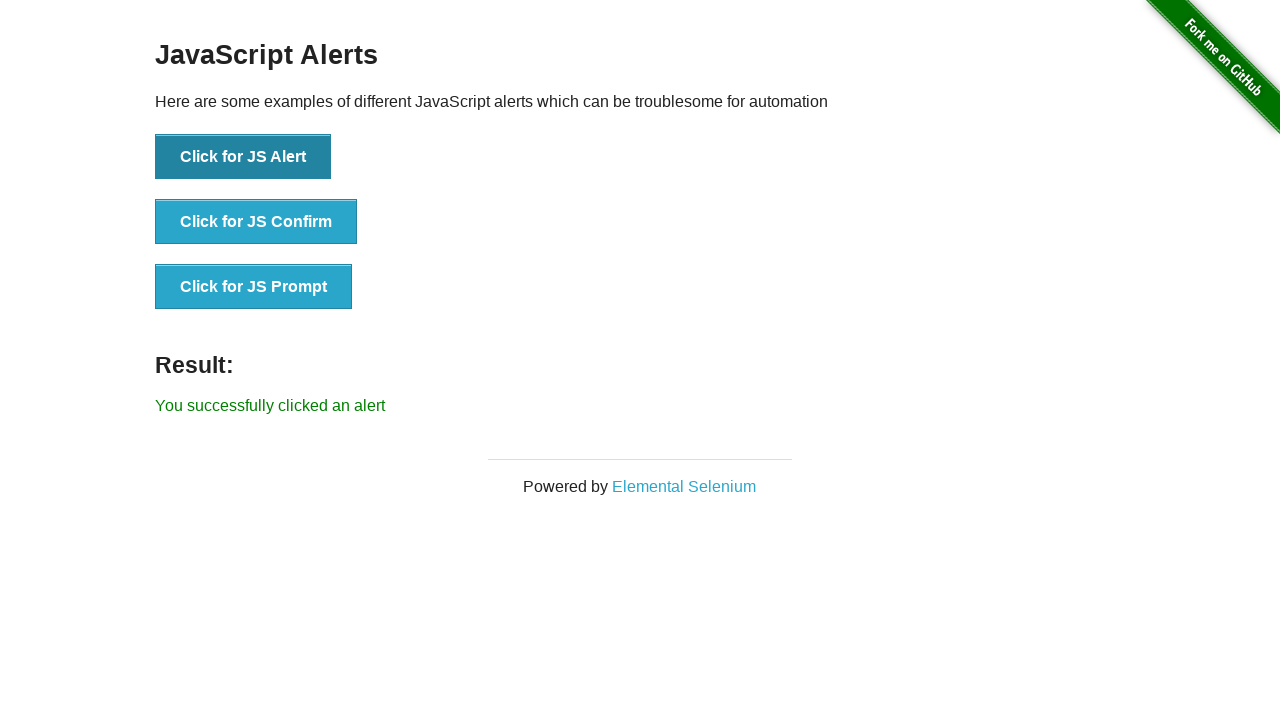

Retrieved result message text content
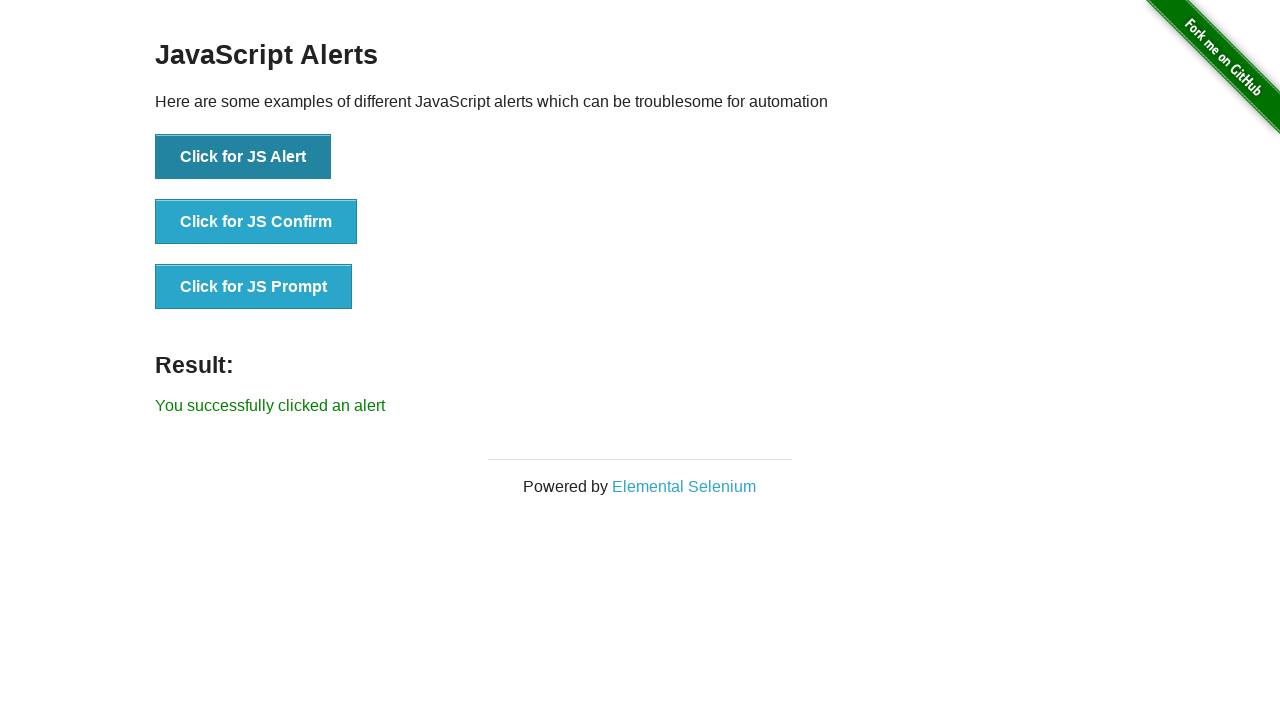

Verified result message displays 'You successfully clicked an alert'
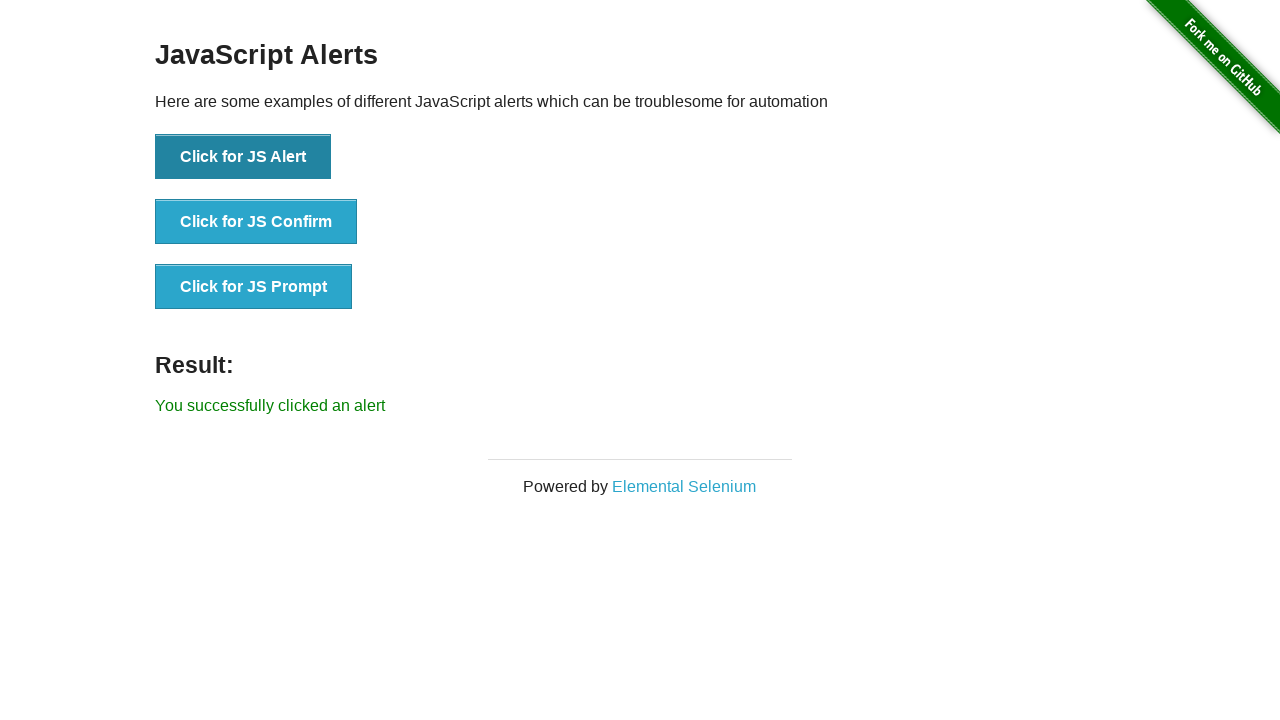

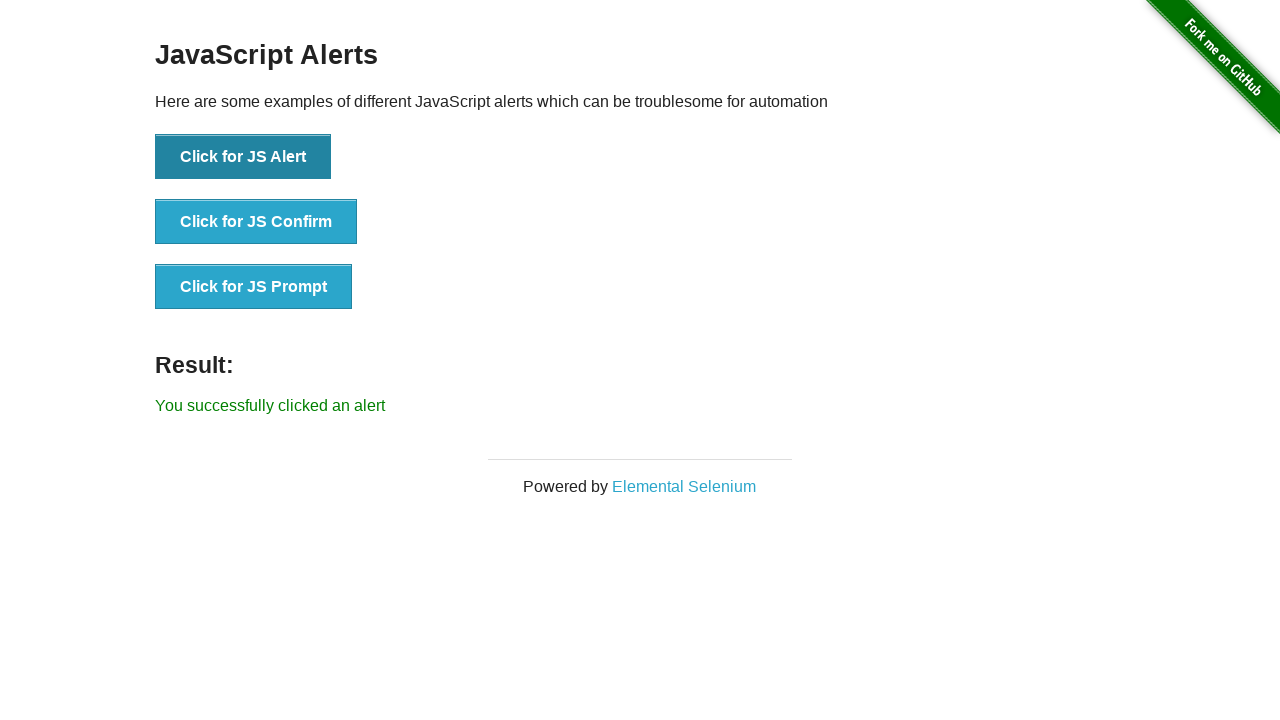